Tests dropdown element functionality by verifying the available options, their text values, and the ability to select an option by visible text.

Starting URL: http://the-internet.herokuapp.com/dropdown

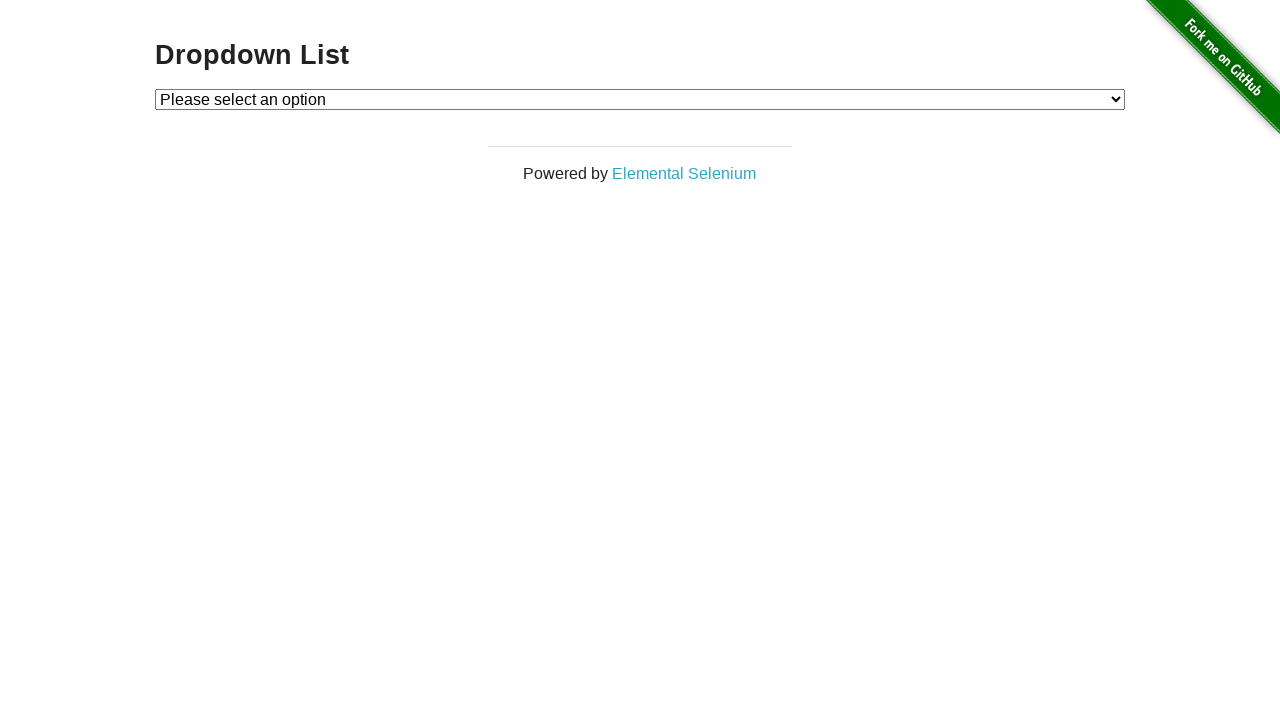

Located the dropdown element
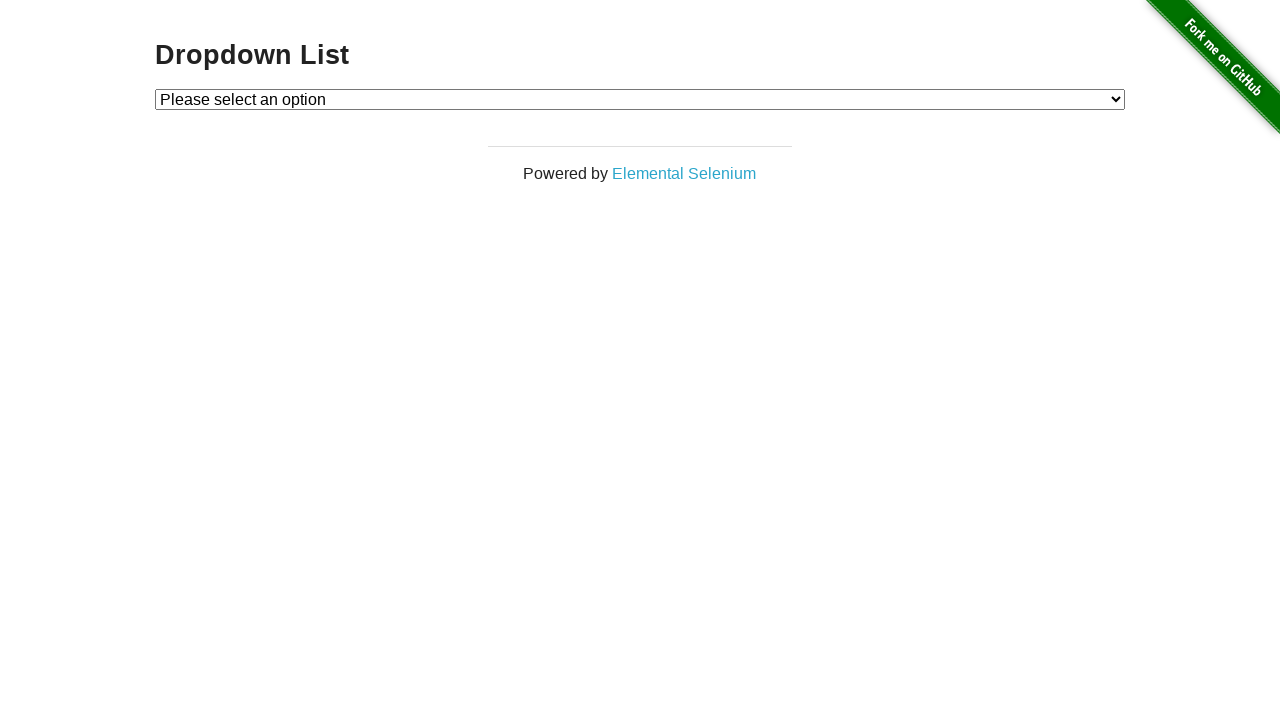

Located all option elements in the dropdown
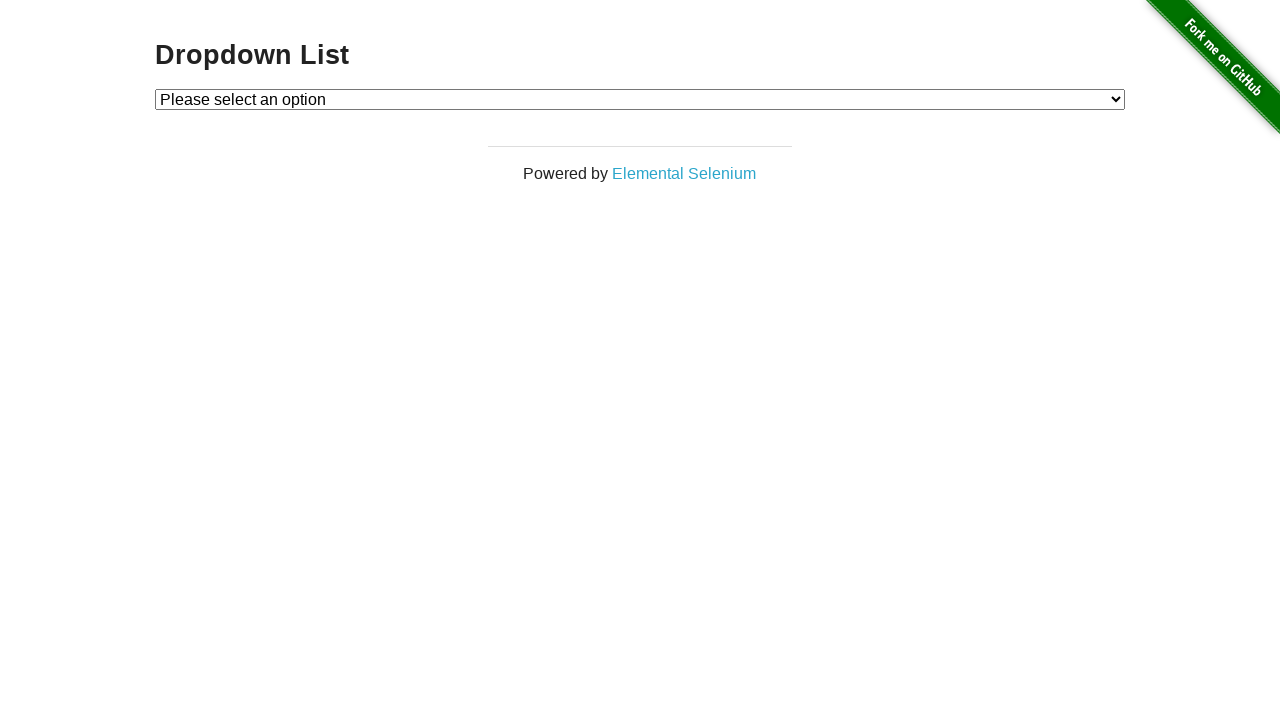

Retrieved text content of first option
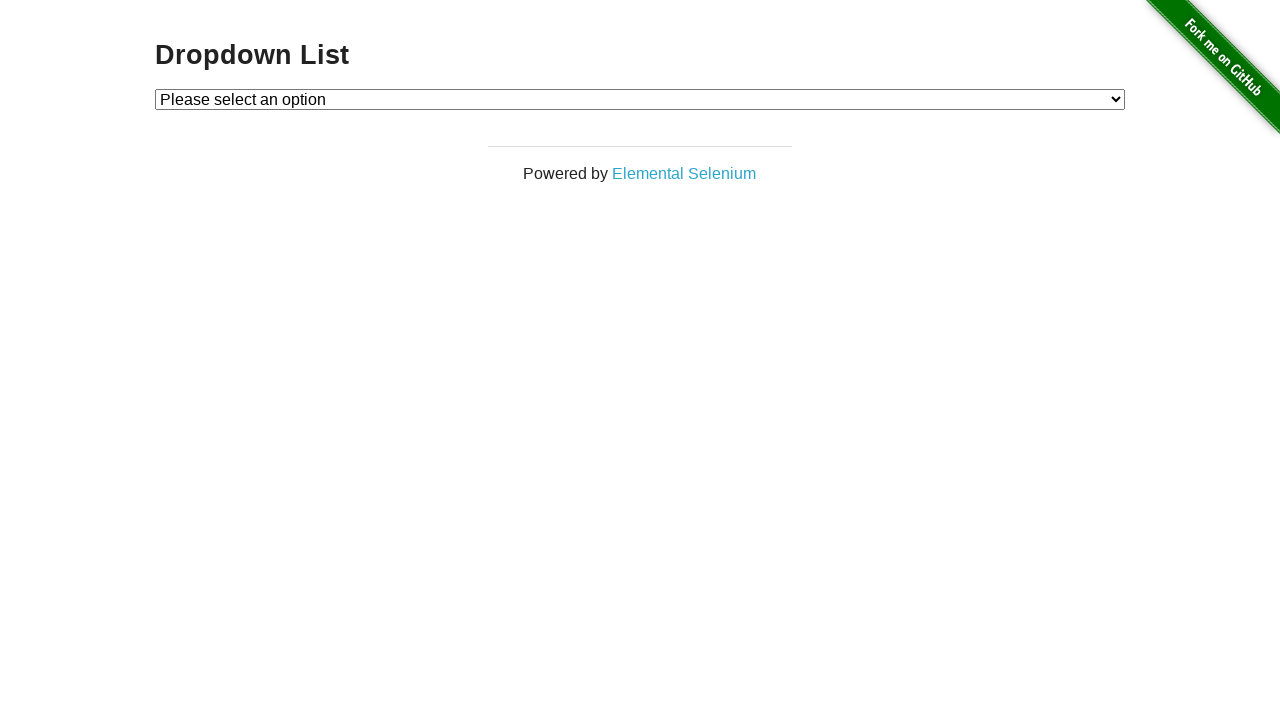

Verified first option text is 'Please select an option'
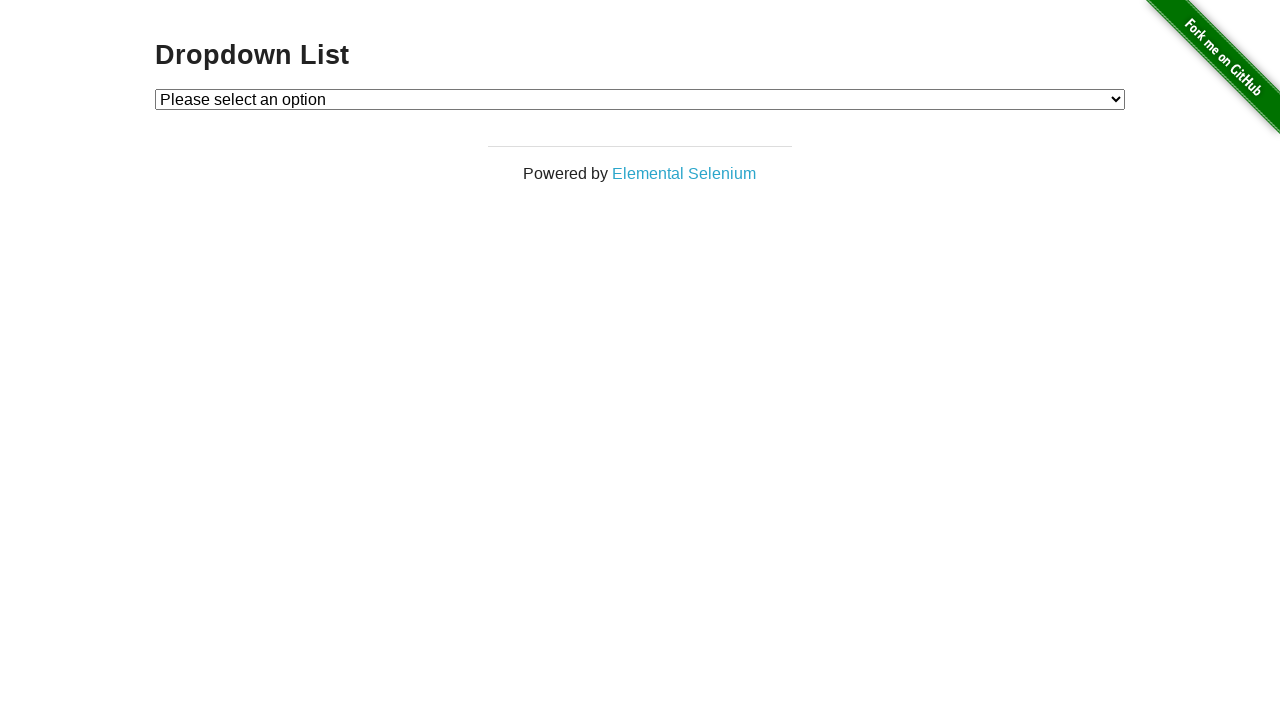

Retrieved text content of second option
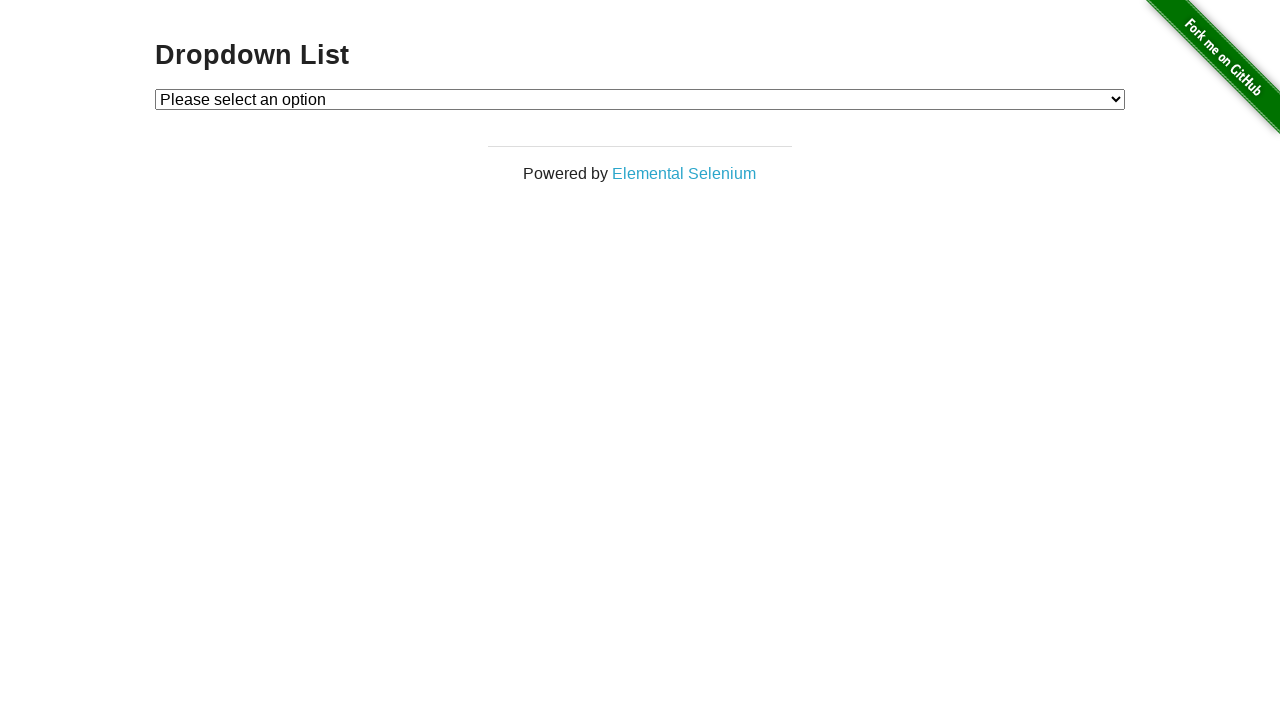

Verified second option text is 'Option 1'
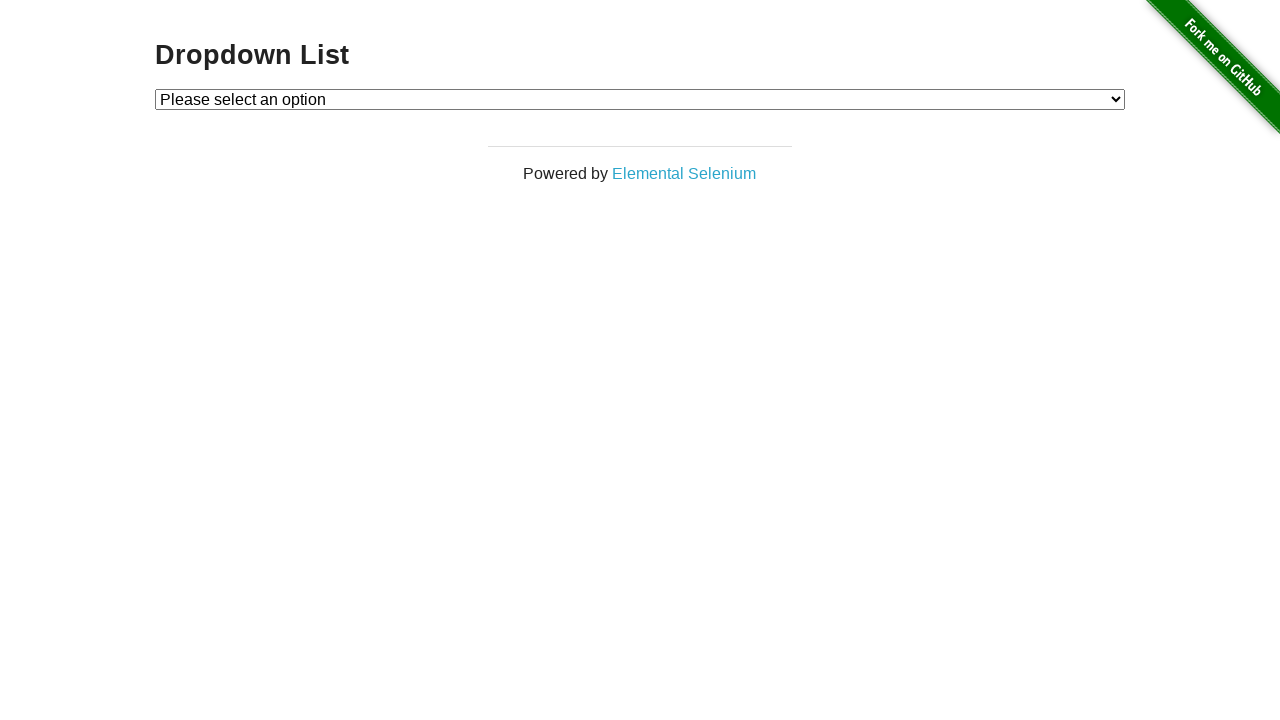

Retrieved text content of third option
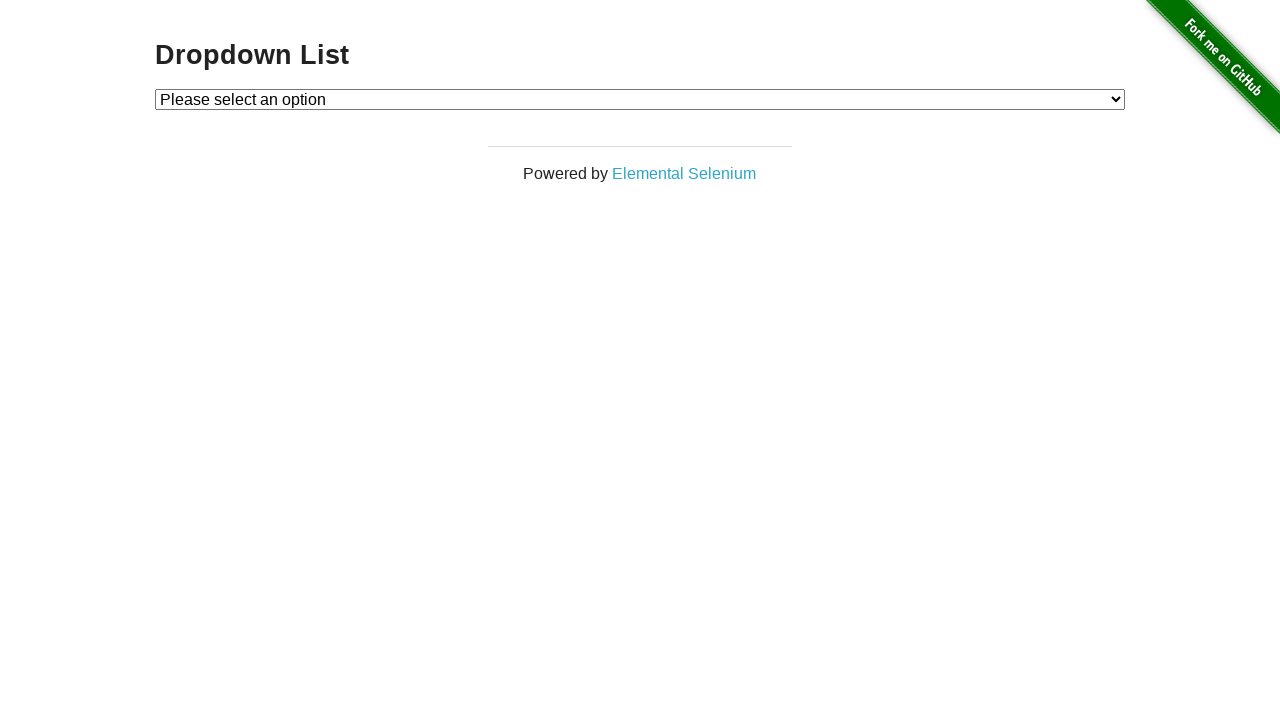

Verified third option text is 'Option 2'
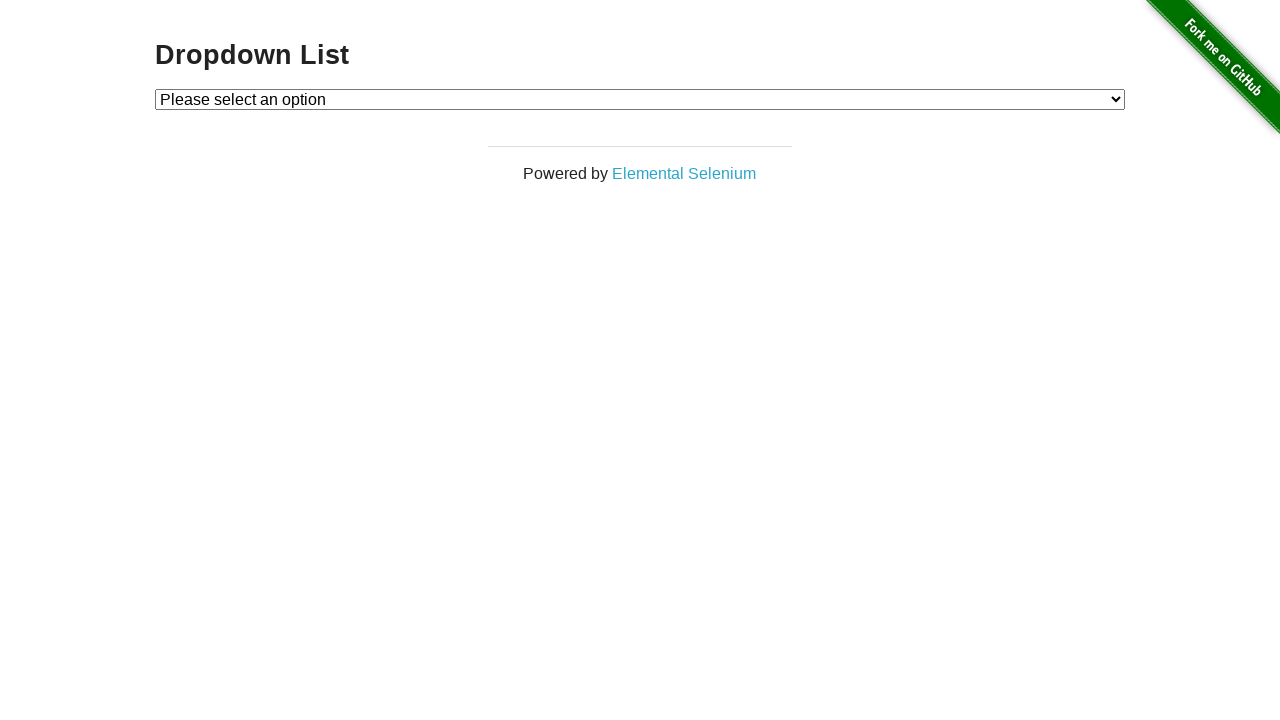

Counted total number of options in dropdown
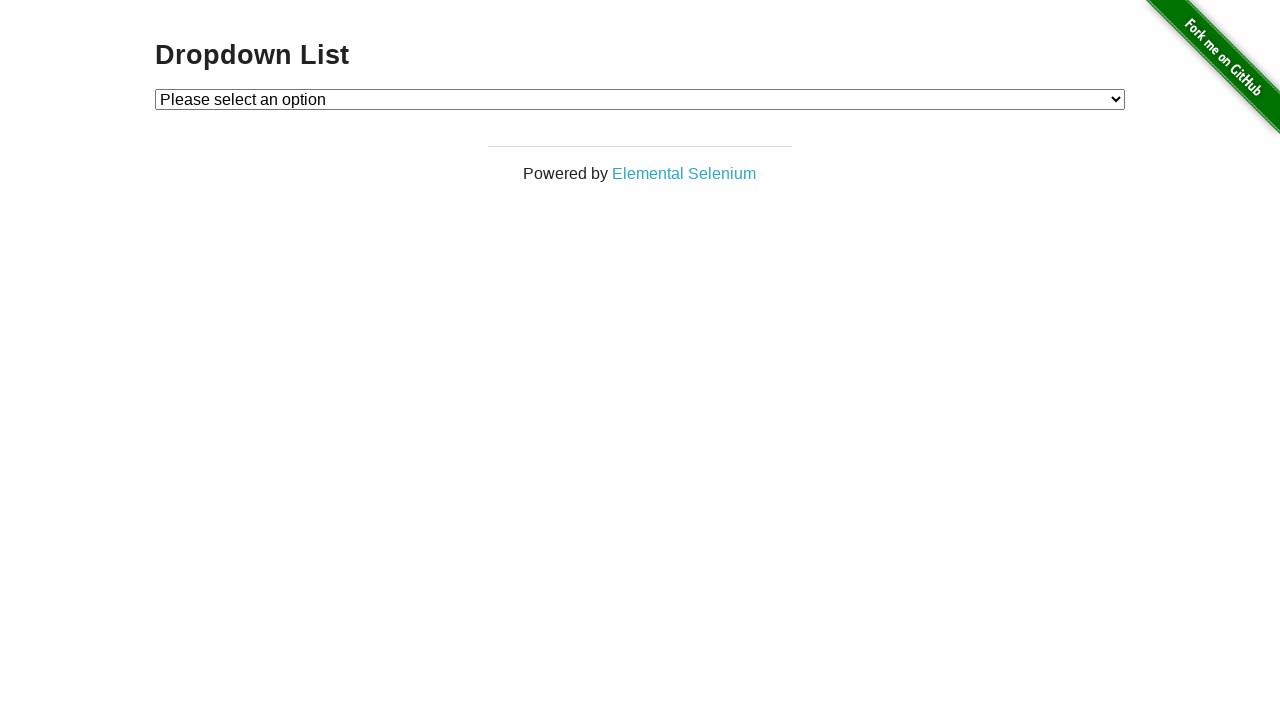

Verified dropdown has exactly 3 options
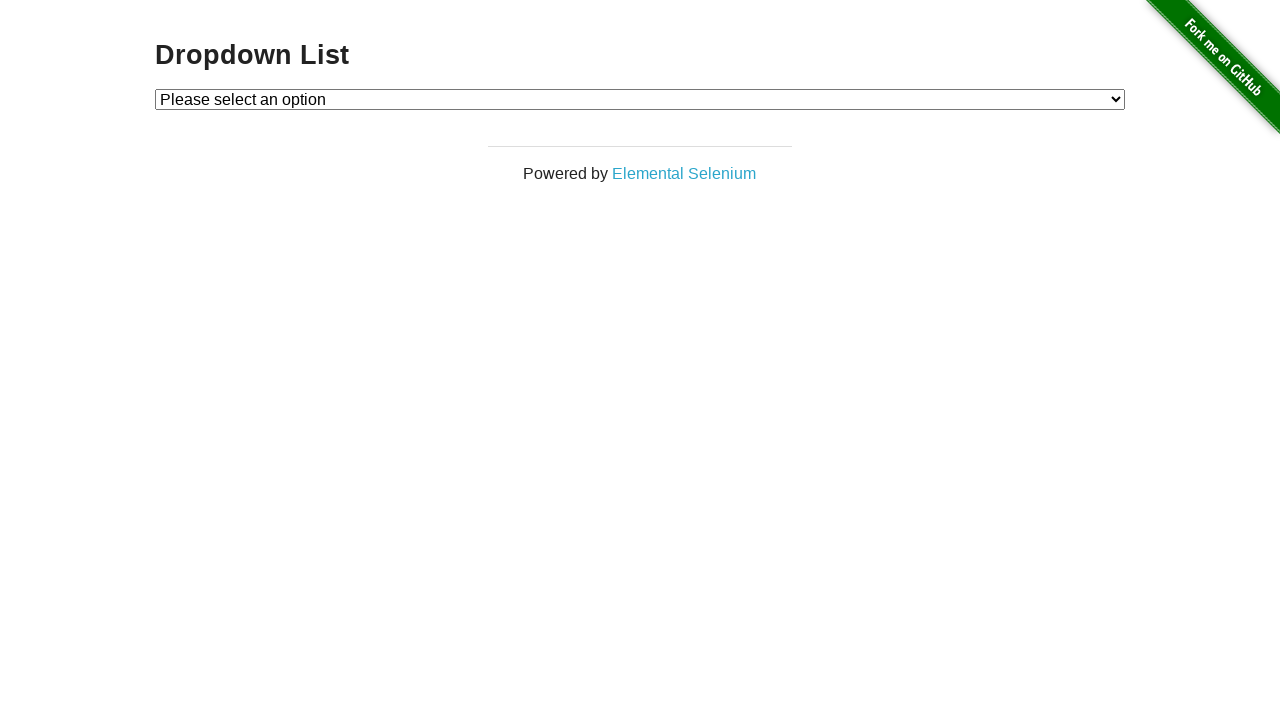

Checked if first option is disabled
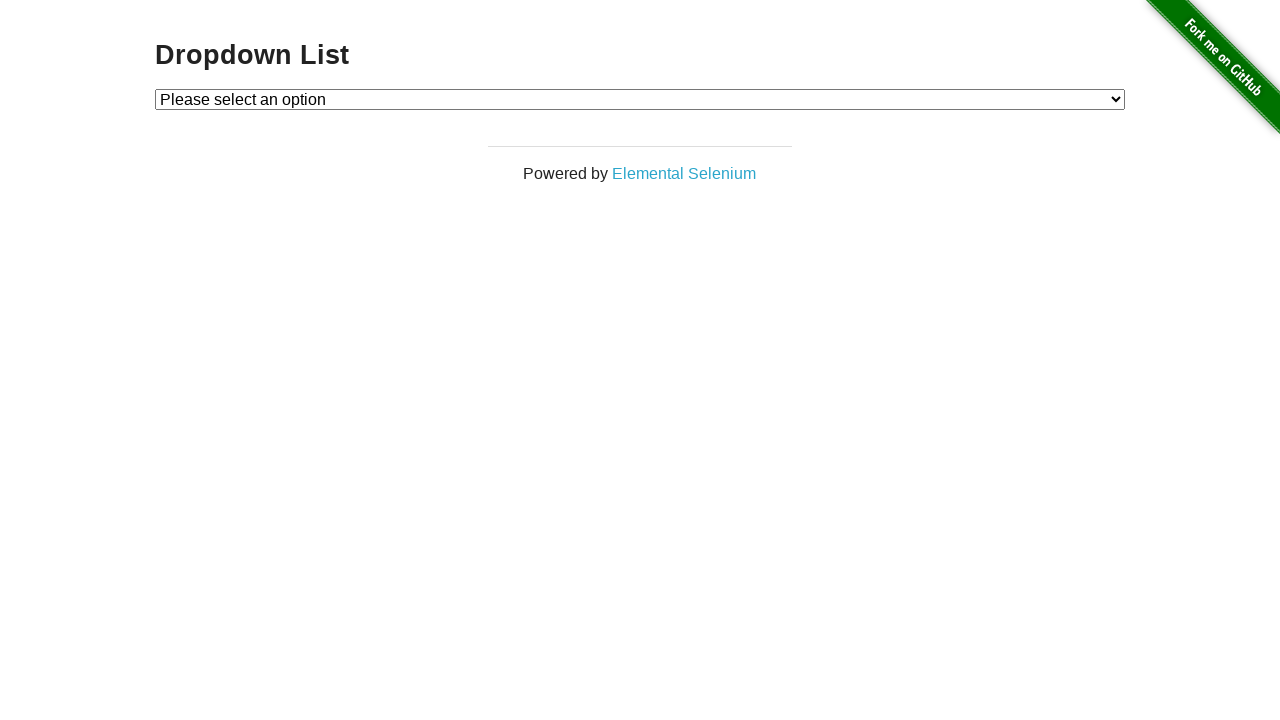

Verified first option is disabled
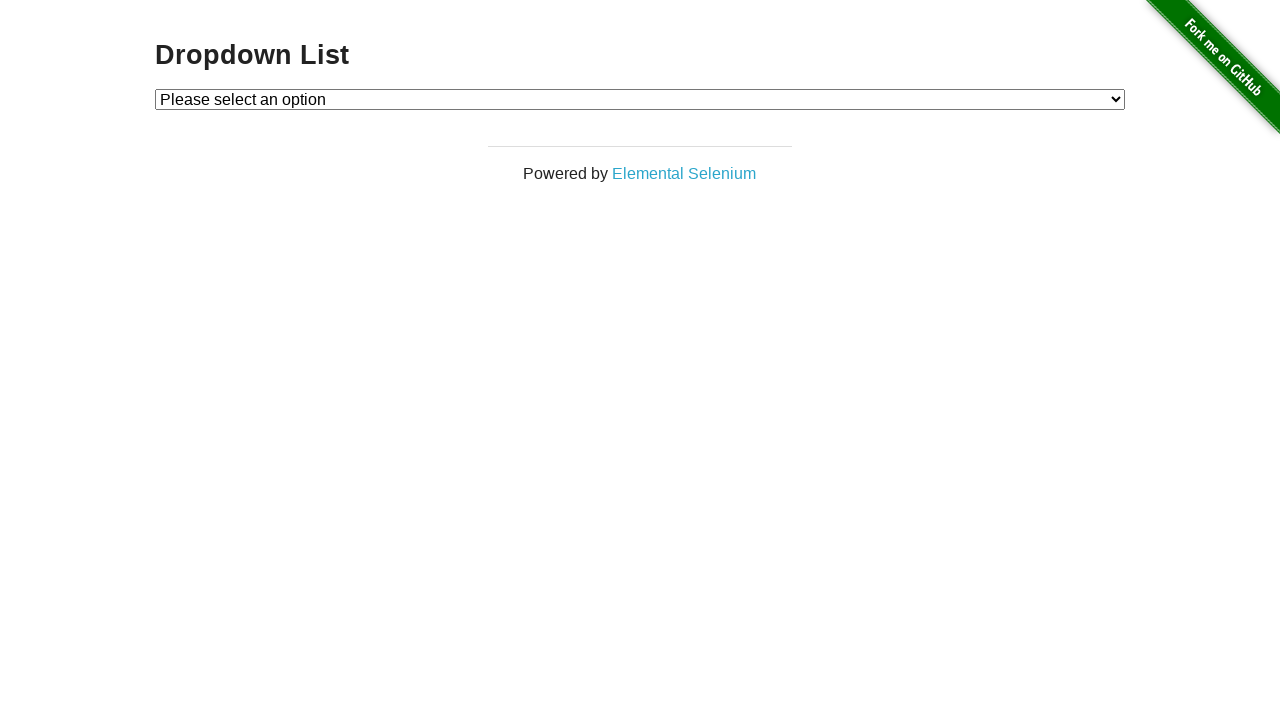

Selected 'Option 1' from the dropdown by visible text on #dropdown
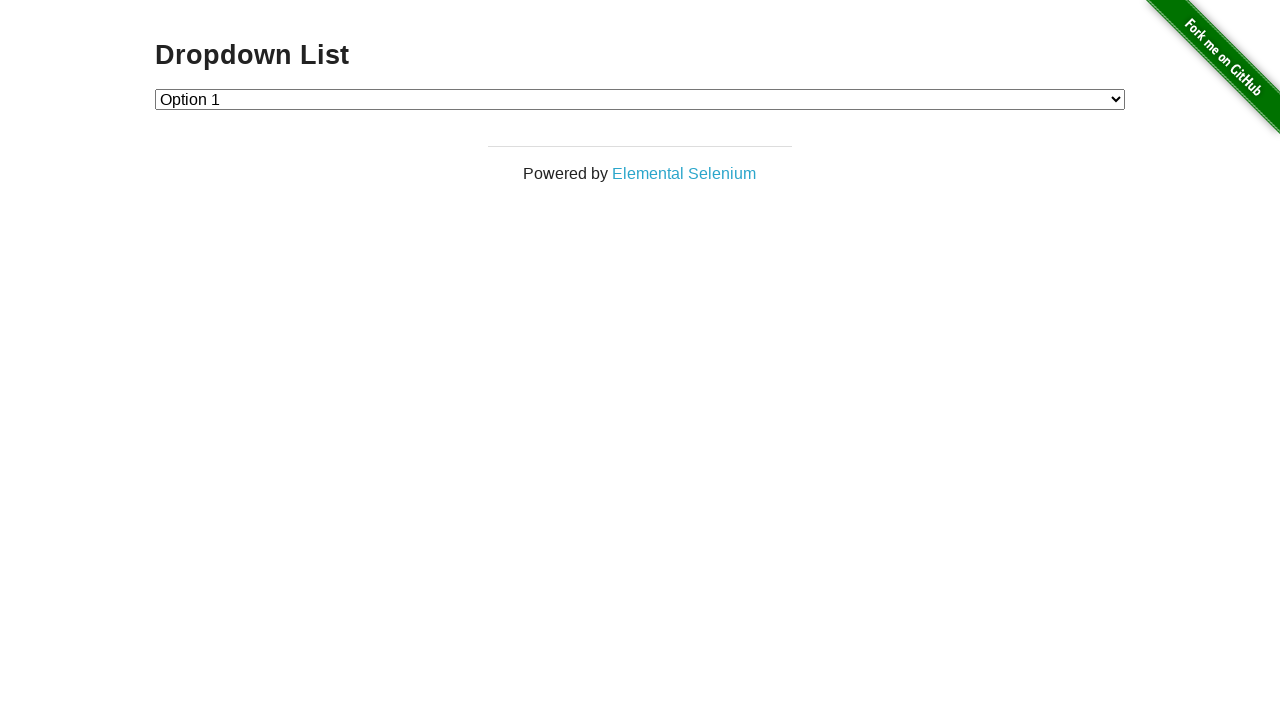

Verified that Option 1 is now selected and enabled
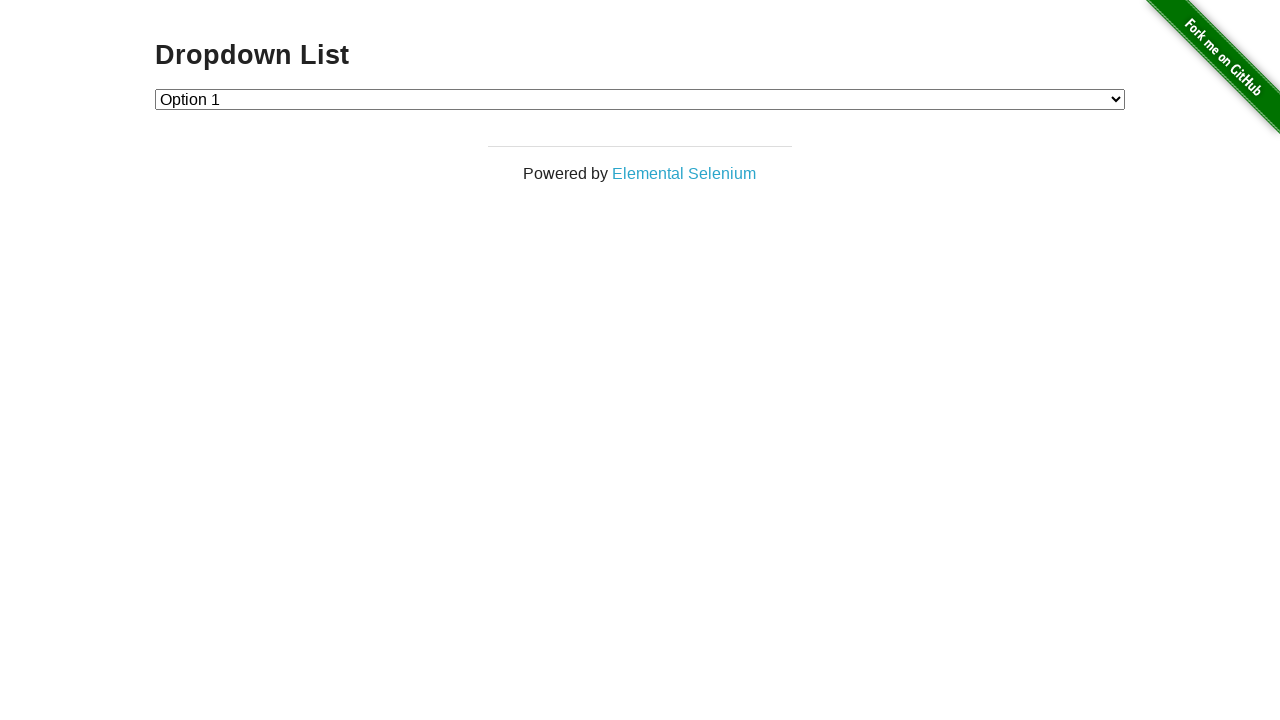

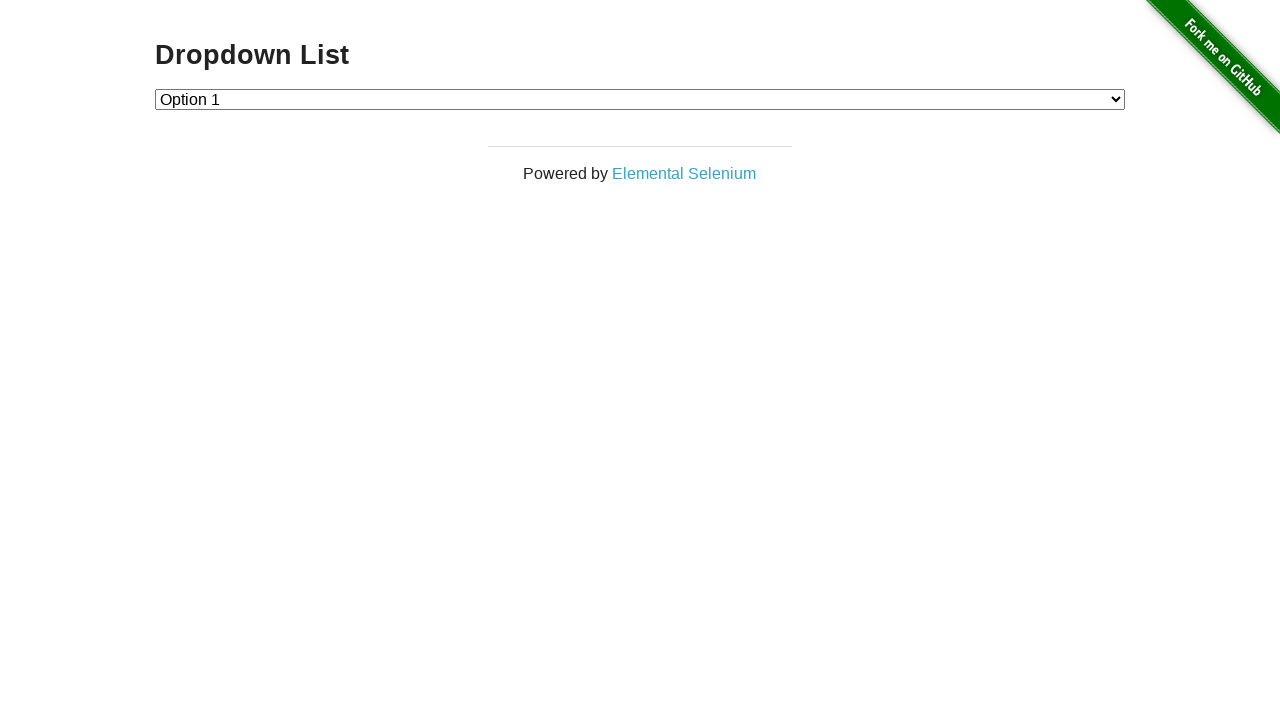